Clicks on the Non-Breaking Space link from the main page and verifies the Non-Breaking Space page loads

Starting URL: http://uitestingplayground.com/

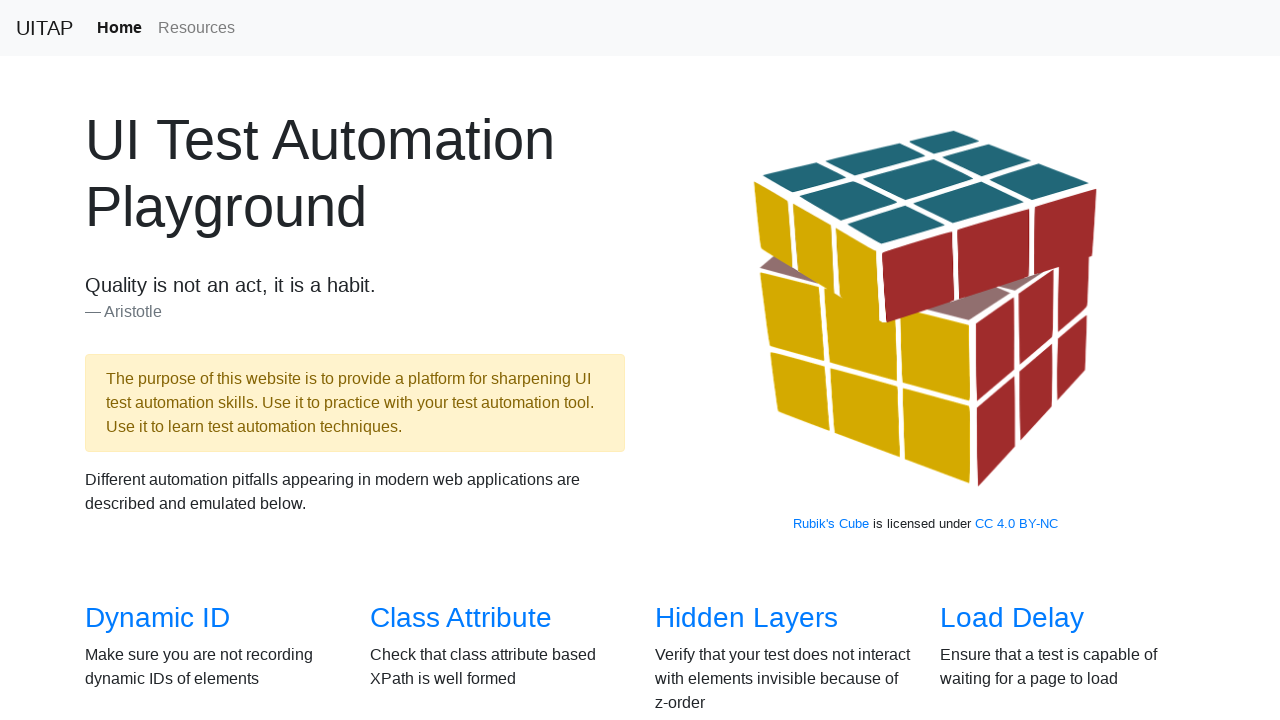

Clicked on the Non-Breaking Space link at (1026, 343) on a[href='/nbsp']
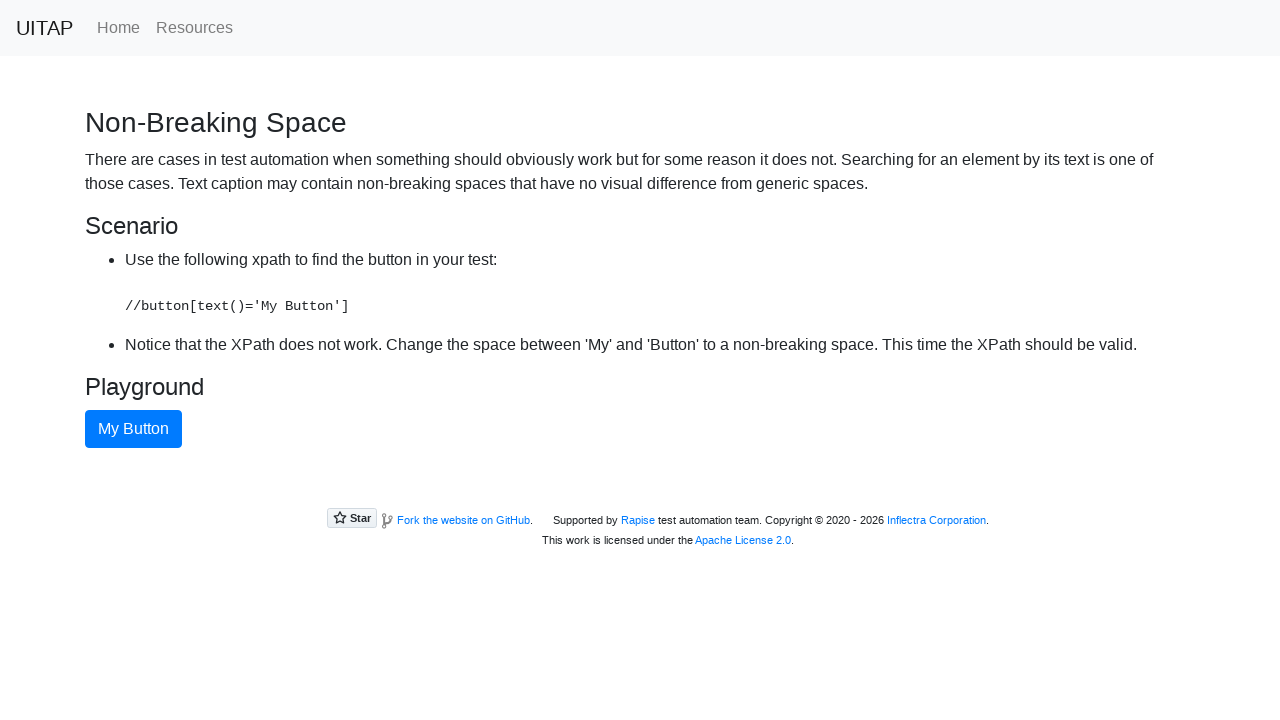

Non-Breaking Space page loaded with title verified
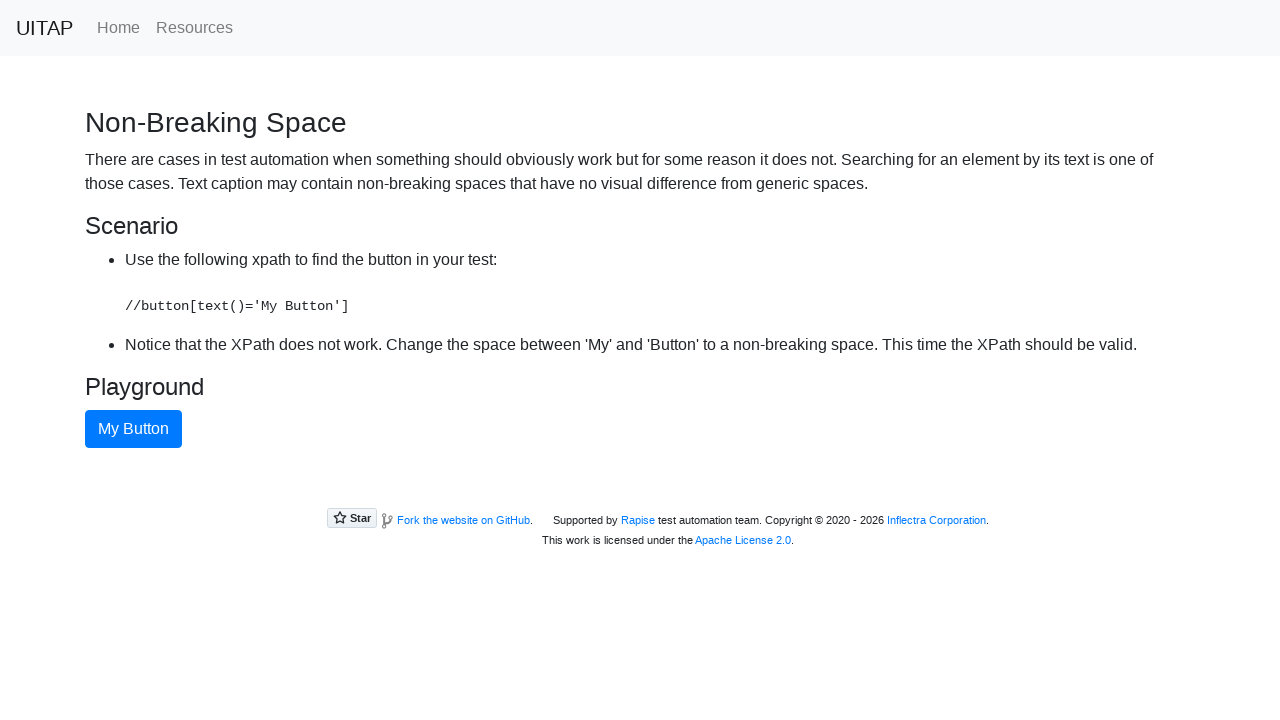

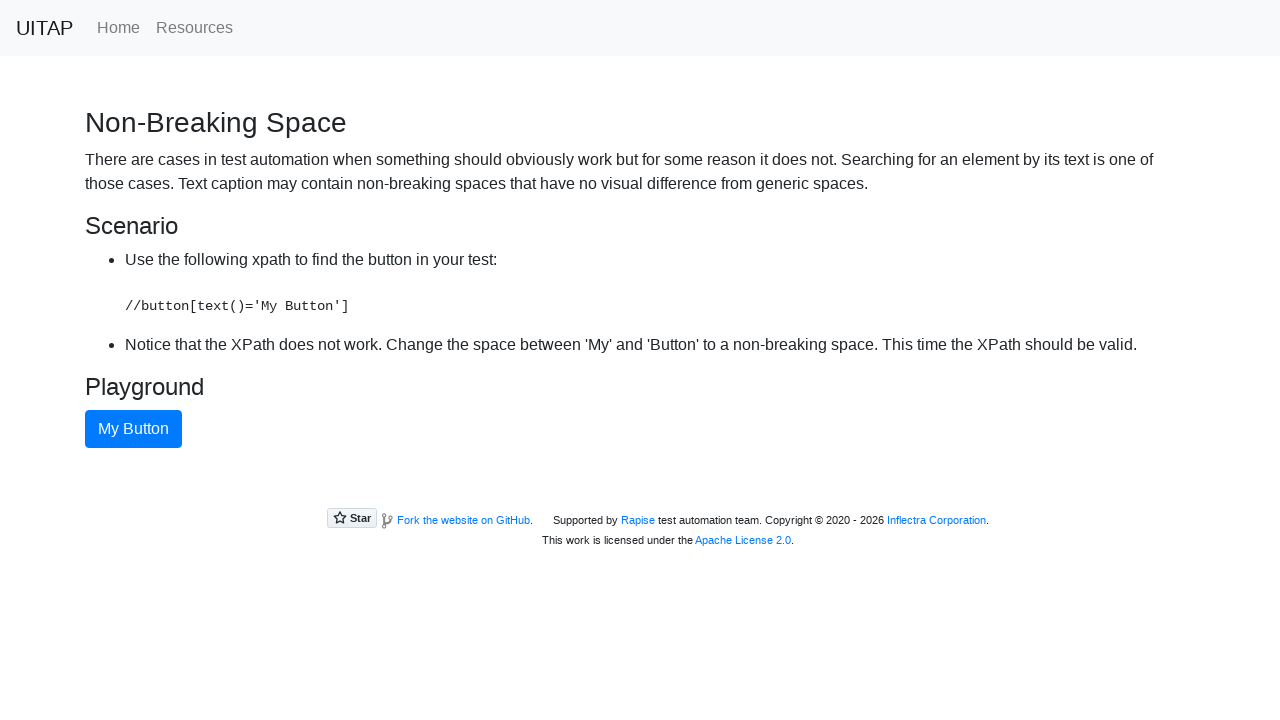